Tests opening a new browser window using Selenium 4's new_window feature, navigating to different pages in each window, and verifying that two windows are open.

Starting URL: https://the-internet.herokuapp.com

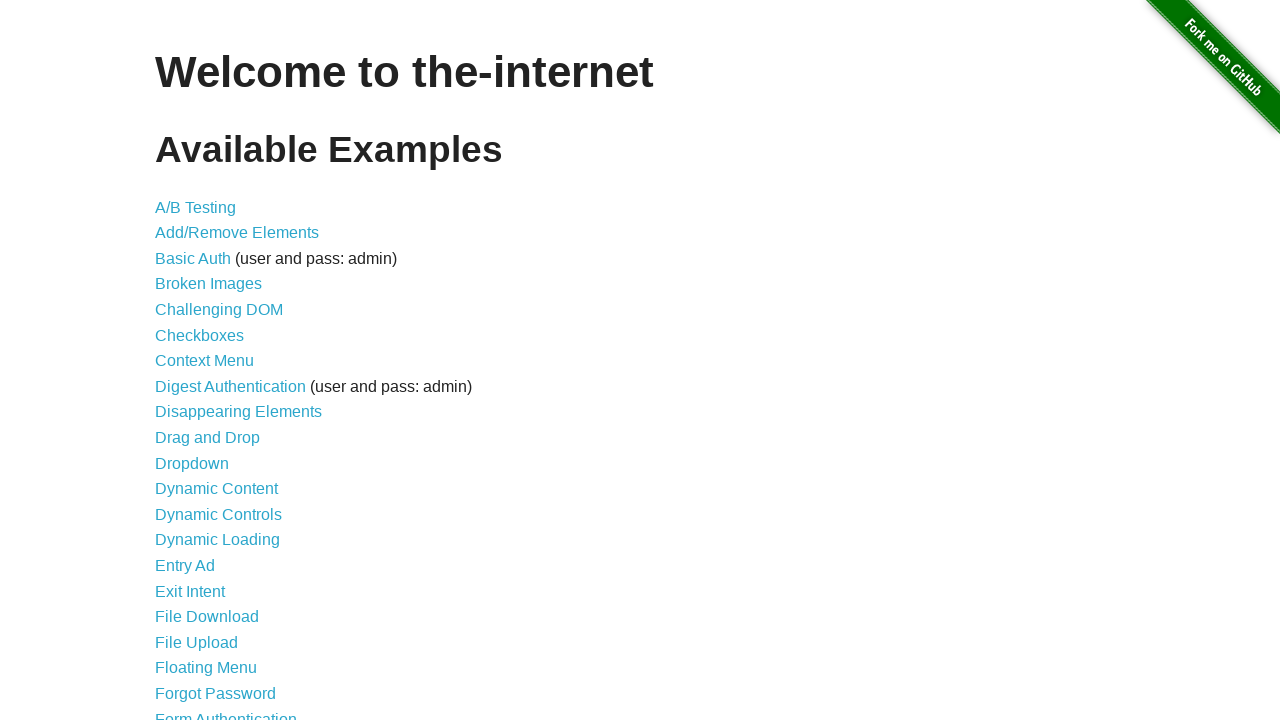

Created a new page in the browser context
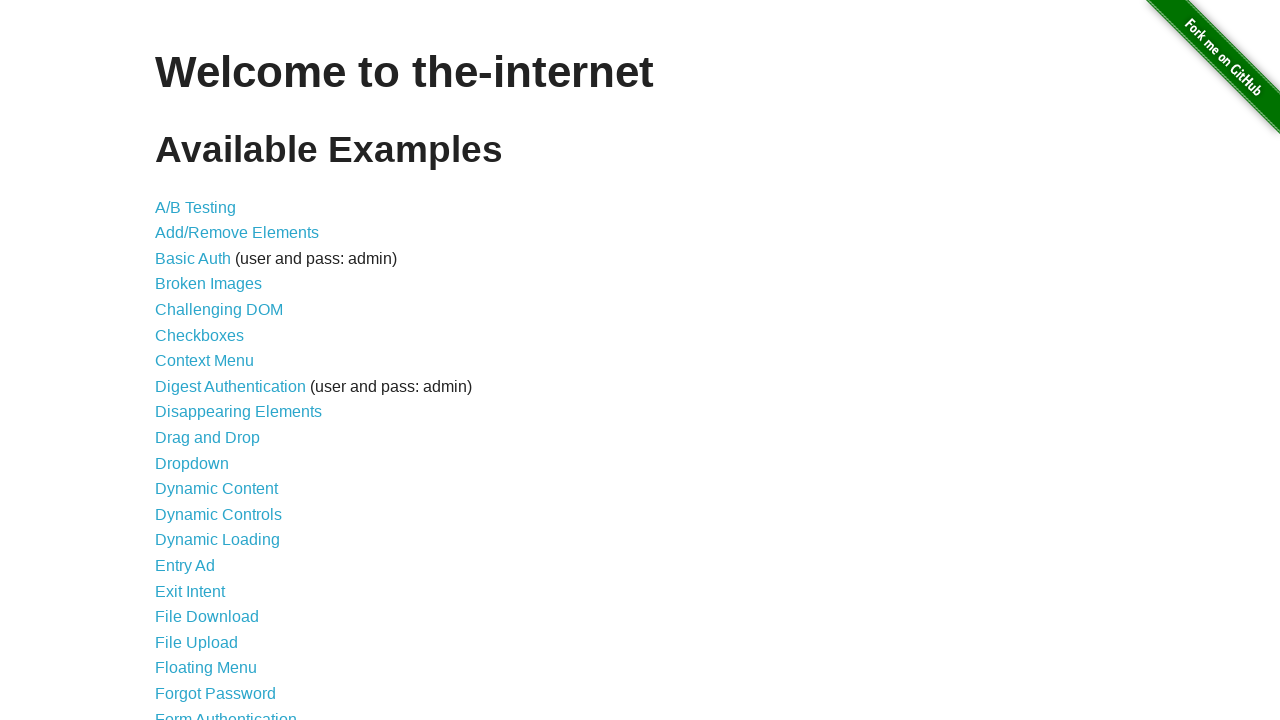

Navigated new page to typos page
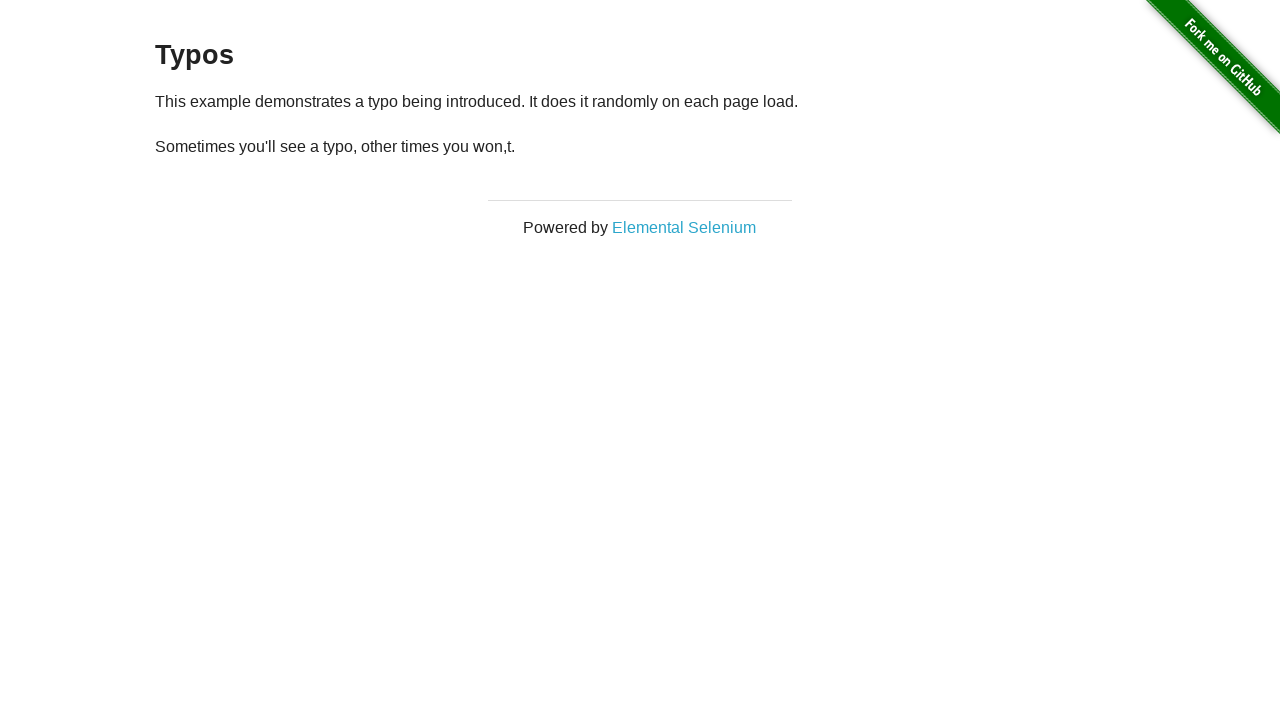

Verified that 2 pages are open in the context
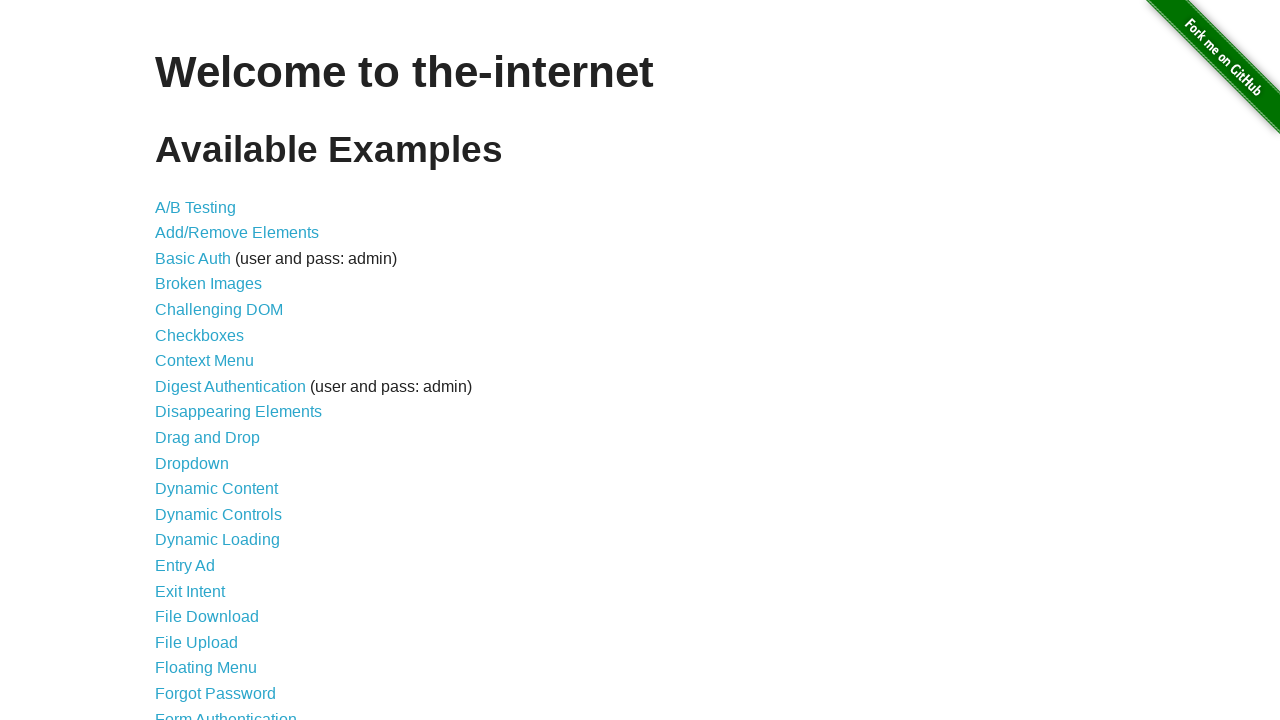

Closed the new page
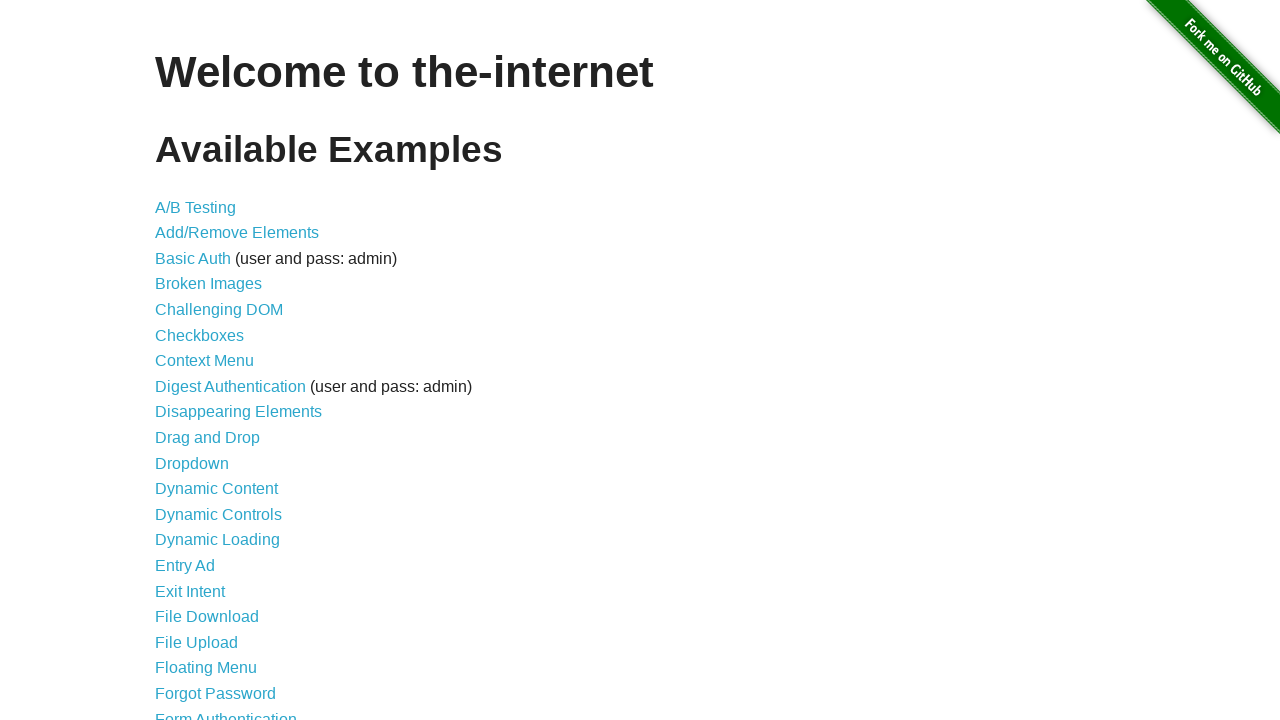

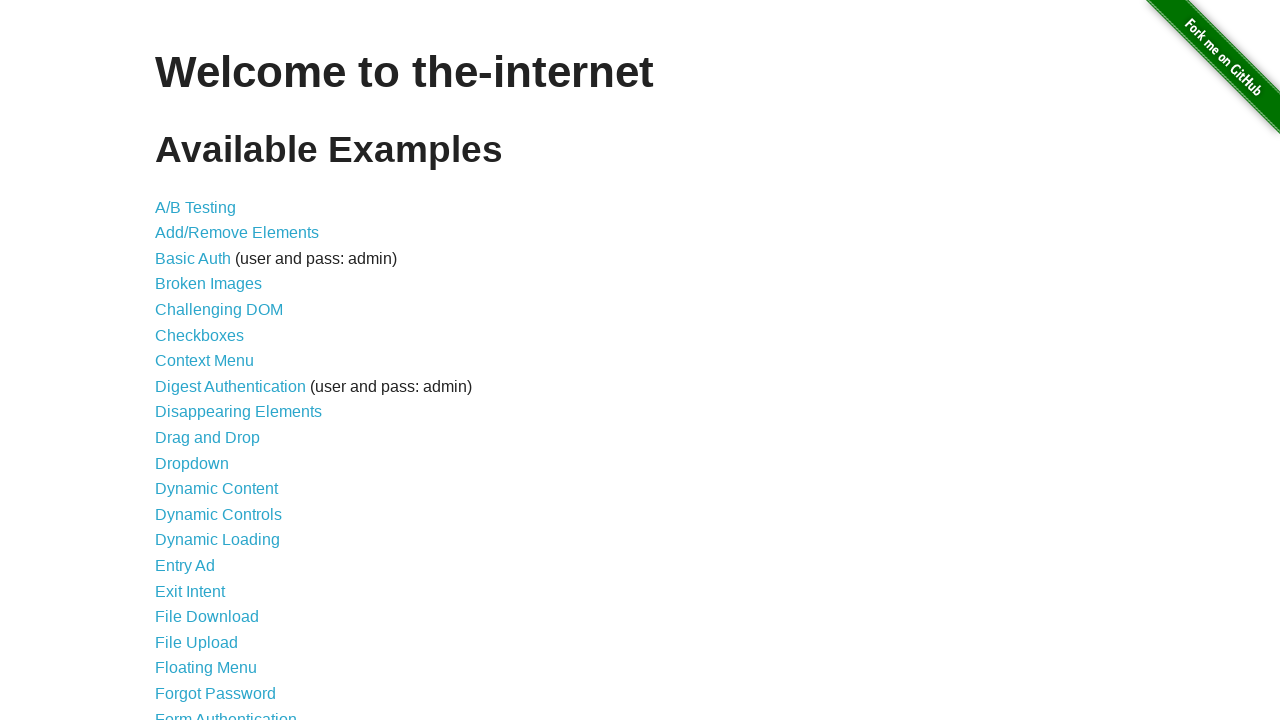